Navigates to a contact trainer form page and interacts with a country dropdown select element

Starting URL: http://qtpselenium.com/home/contact_trainer

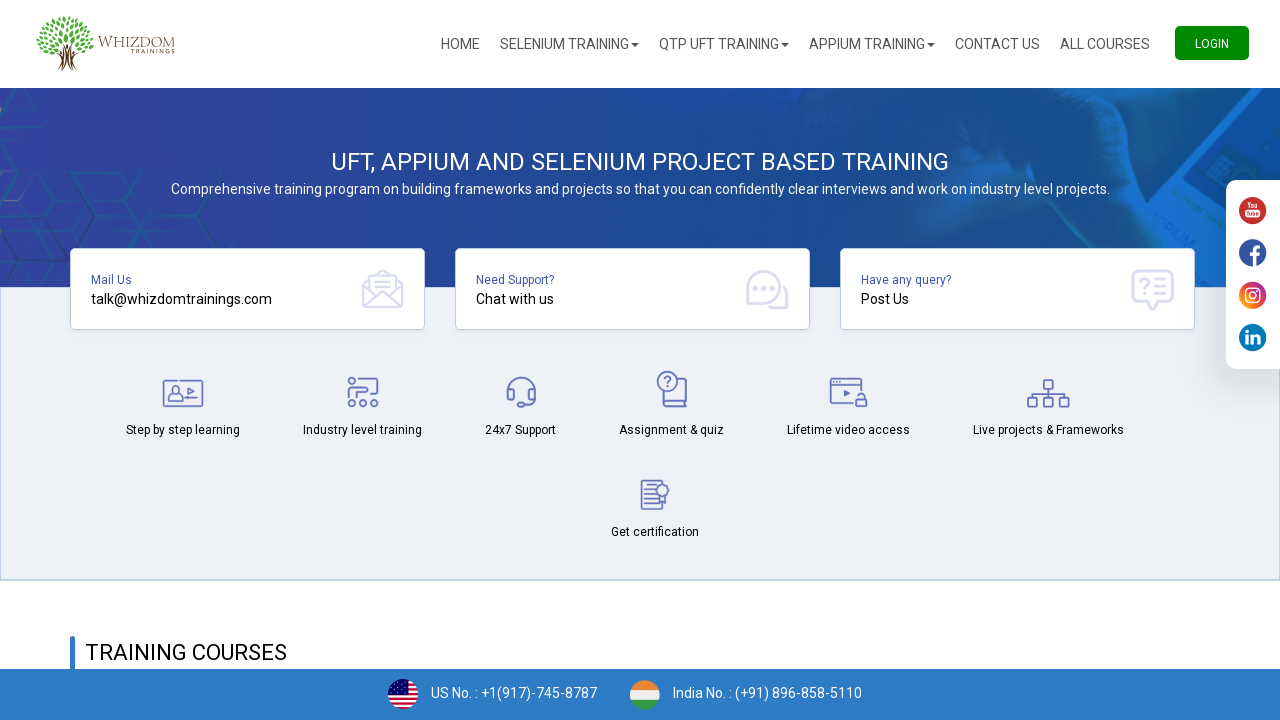

Waited for country dropdown to be present on contact trainer form
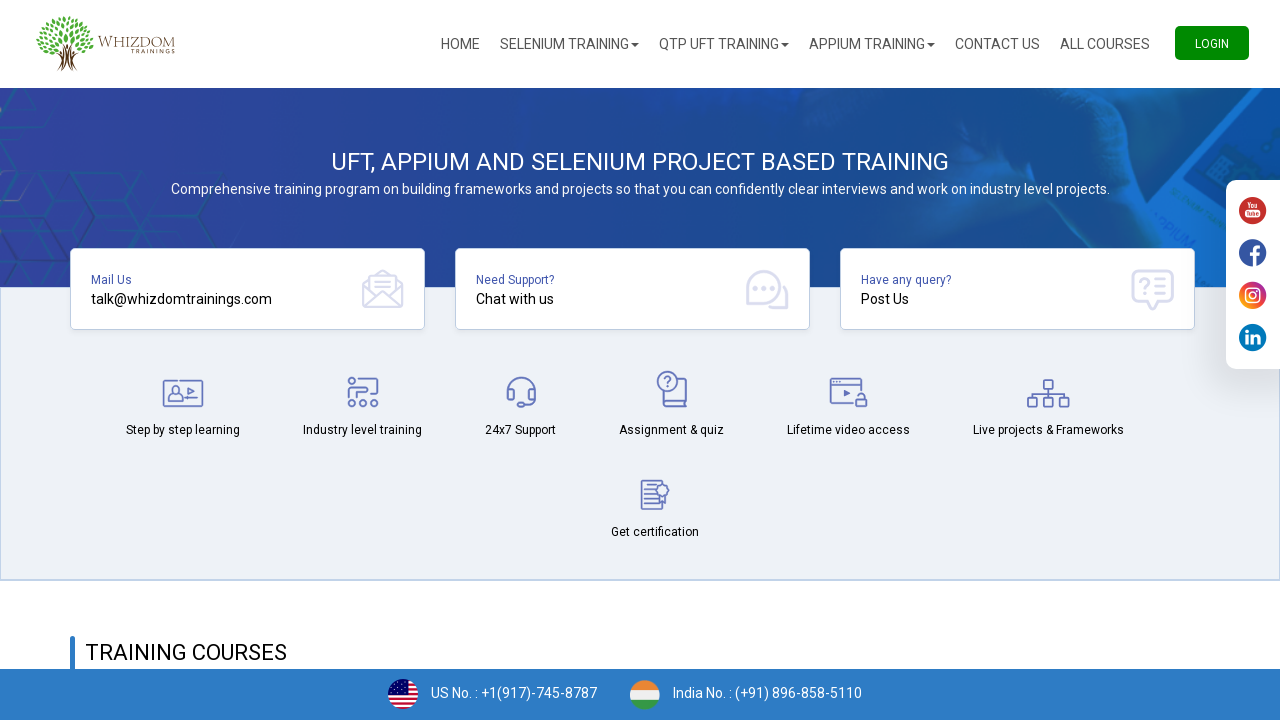

Selected 'India' from country dropdown on select[name='country_id']
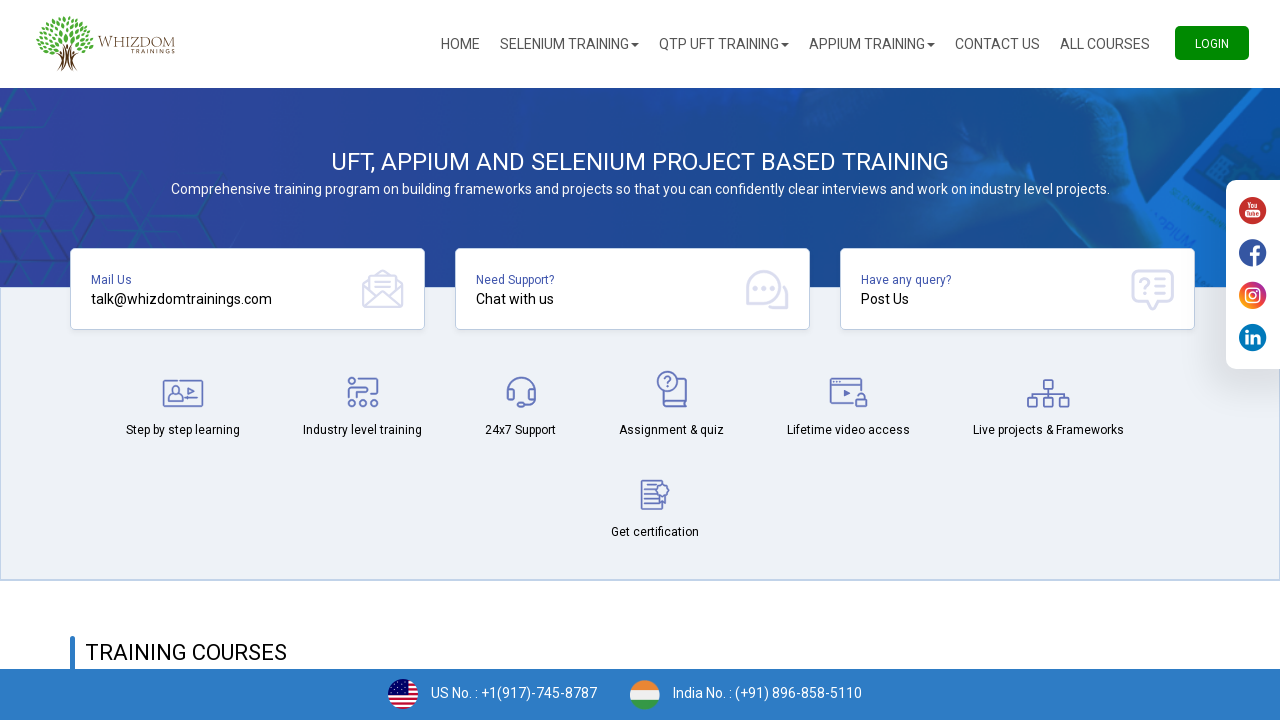

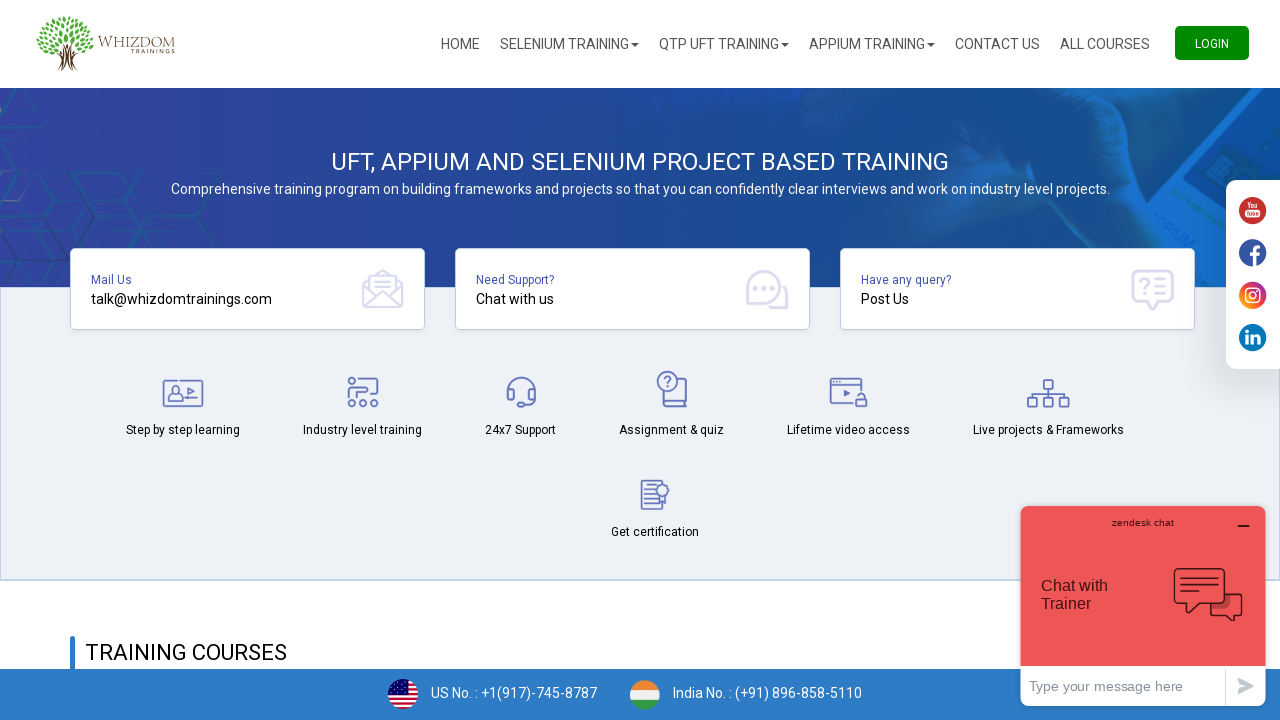